Tests dropdown selection by selecting Option 1 using index-based selection

Starting URL: https://testcenter.techproeducation.com/index.php?page=dropdown

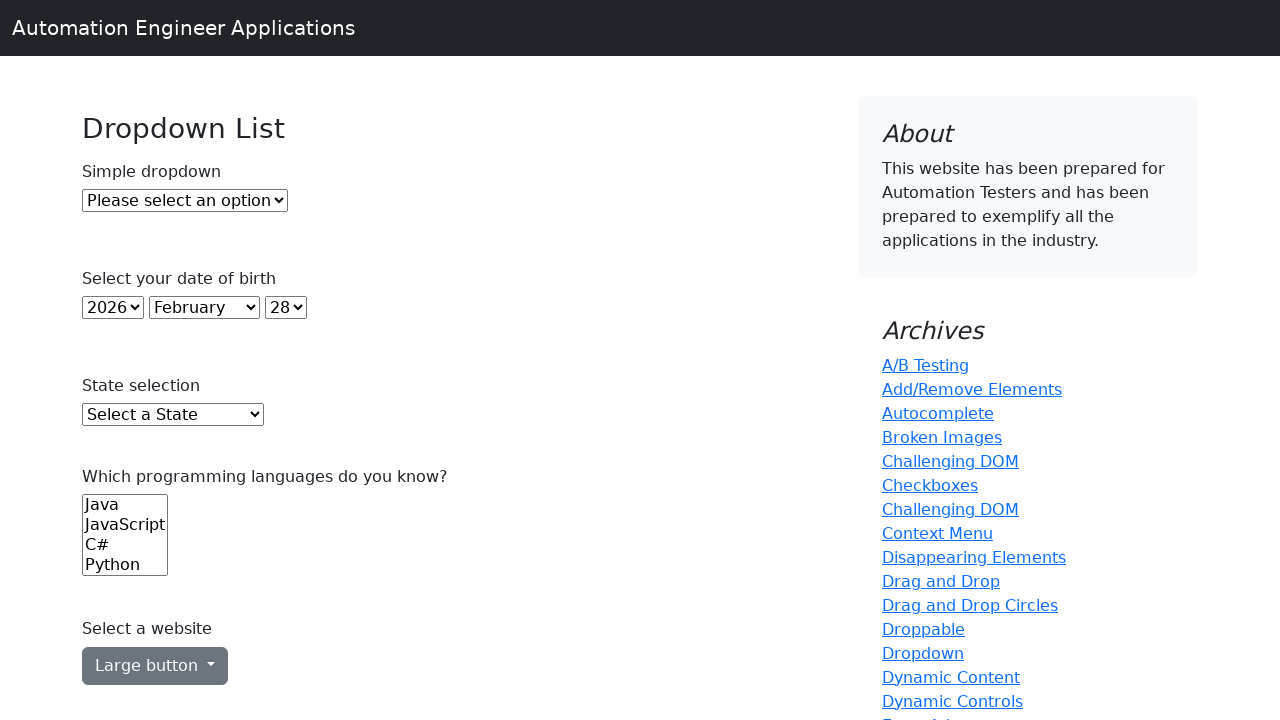

Selected Option 1 from dropdown using index-based selection on #dropdown
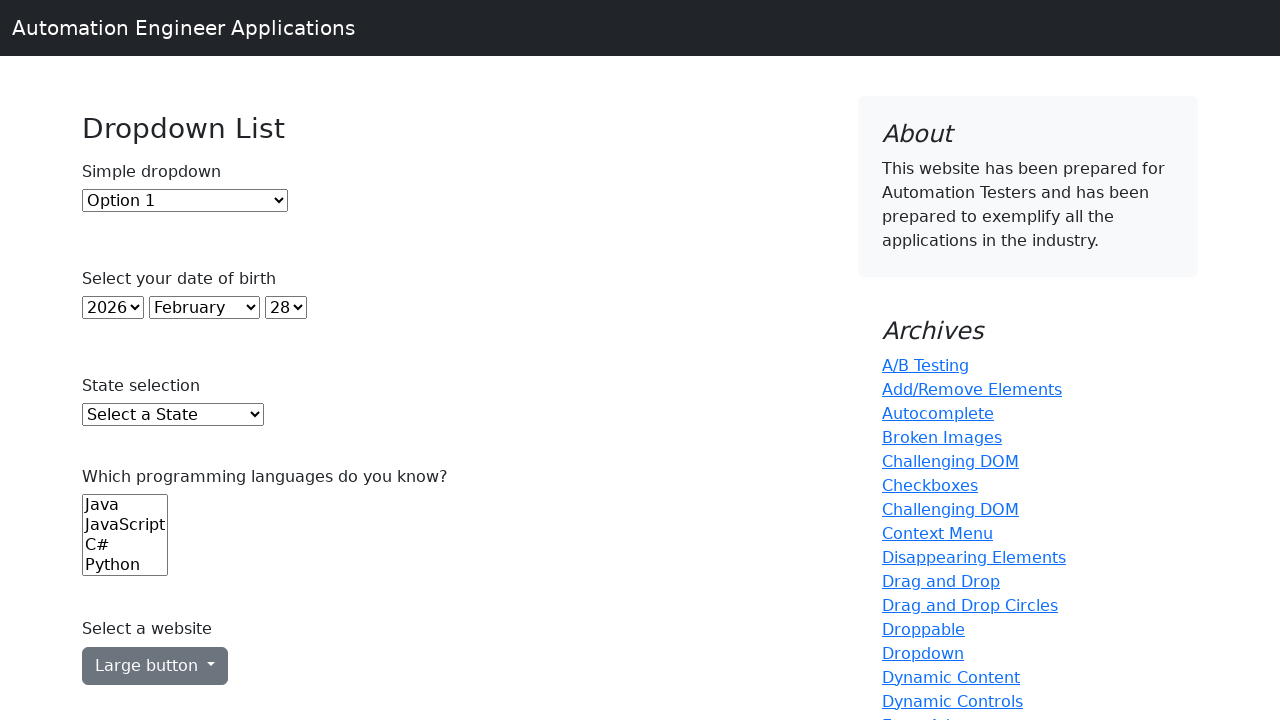

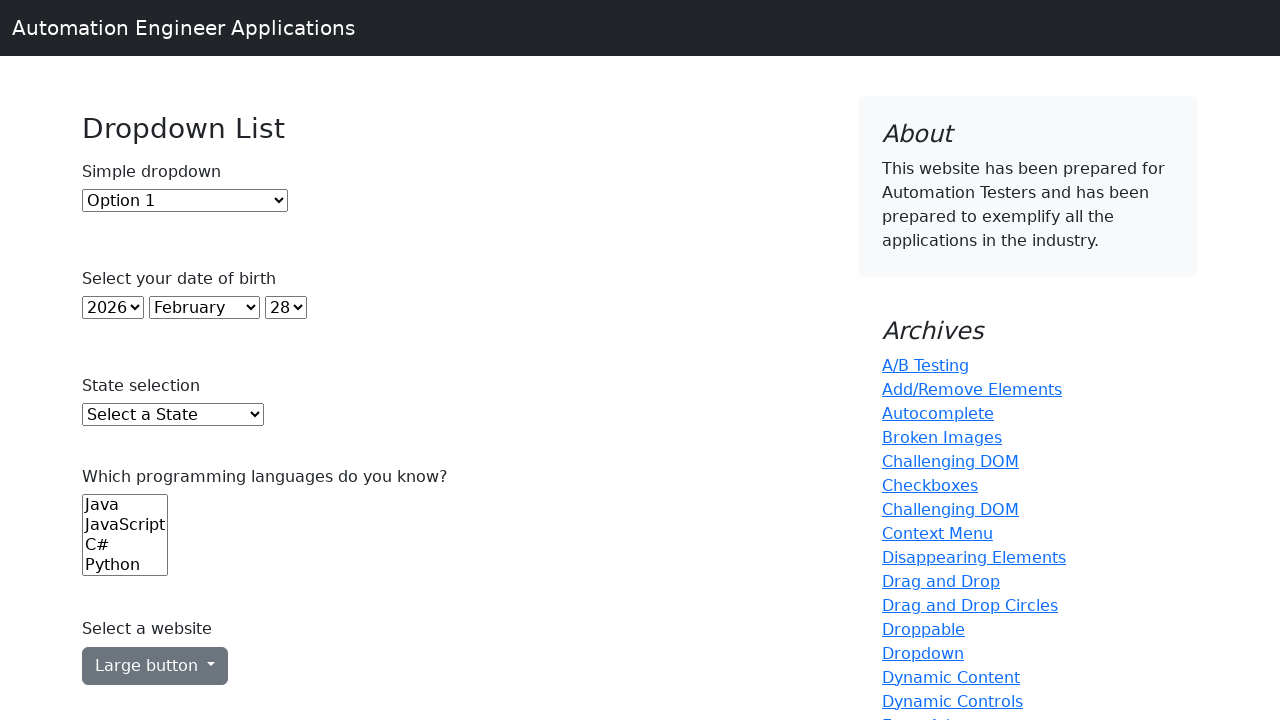